Navigates to the DemoQA practice form page and verifies the first name input field is present and accessible

Starting URL: https://demoqa.com/automation-practice-form

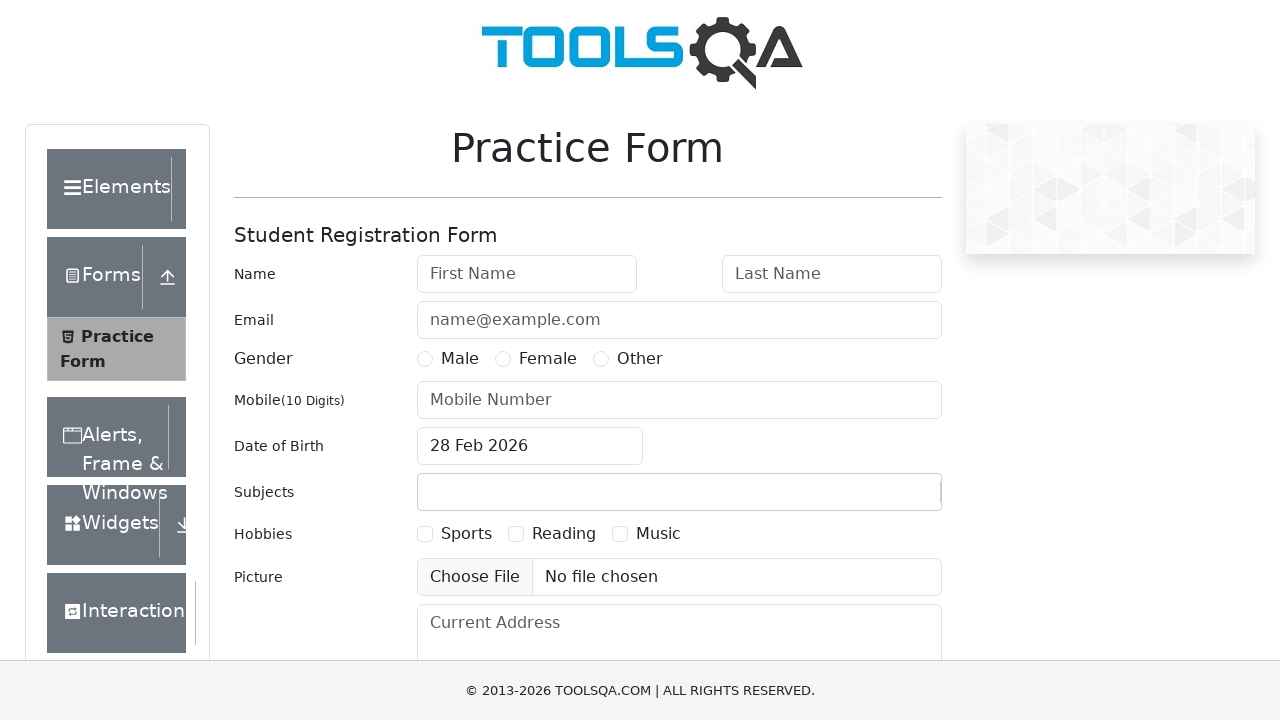

Navigated to DemoQA practice form page
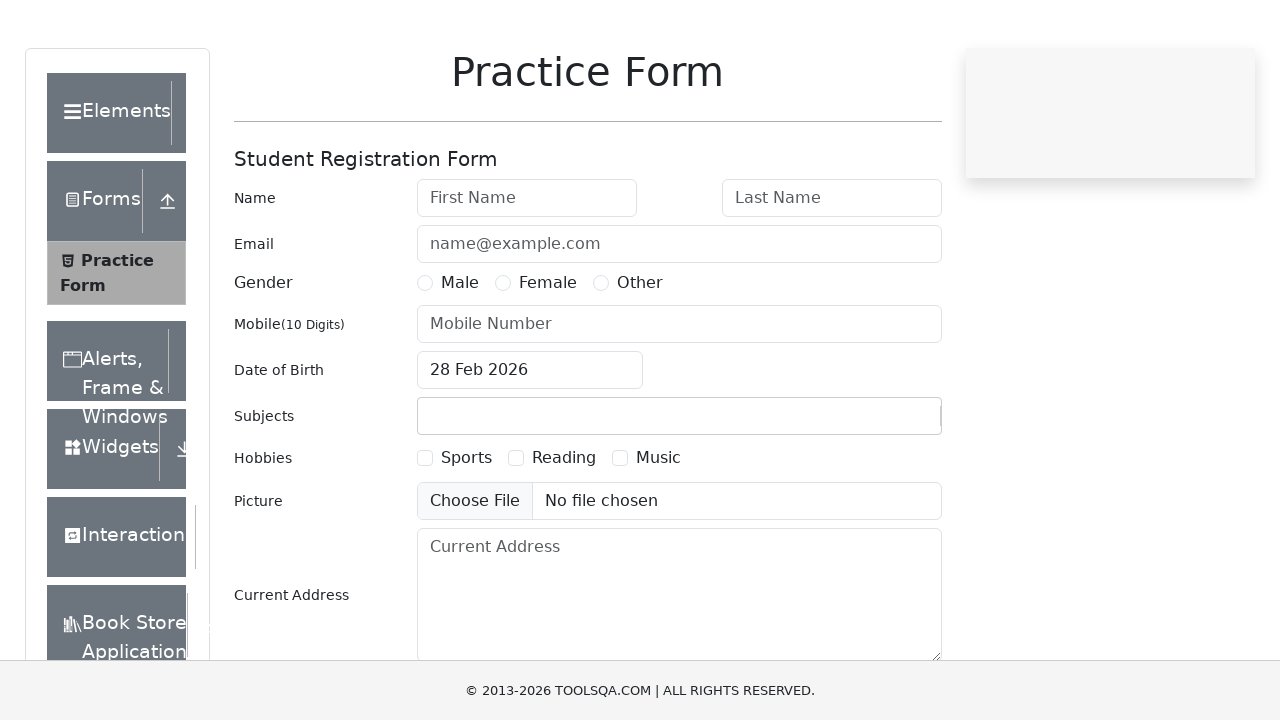

Located first name input field
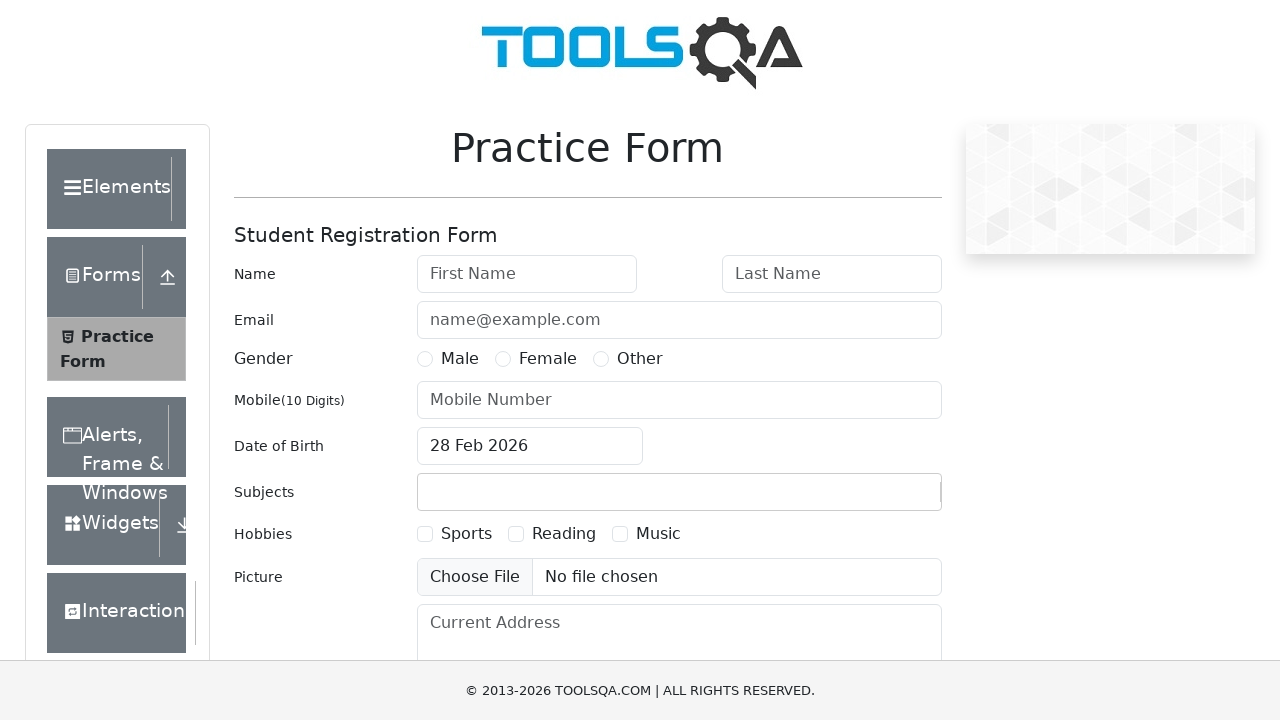

First name input field became visible
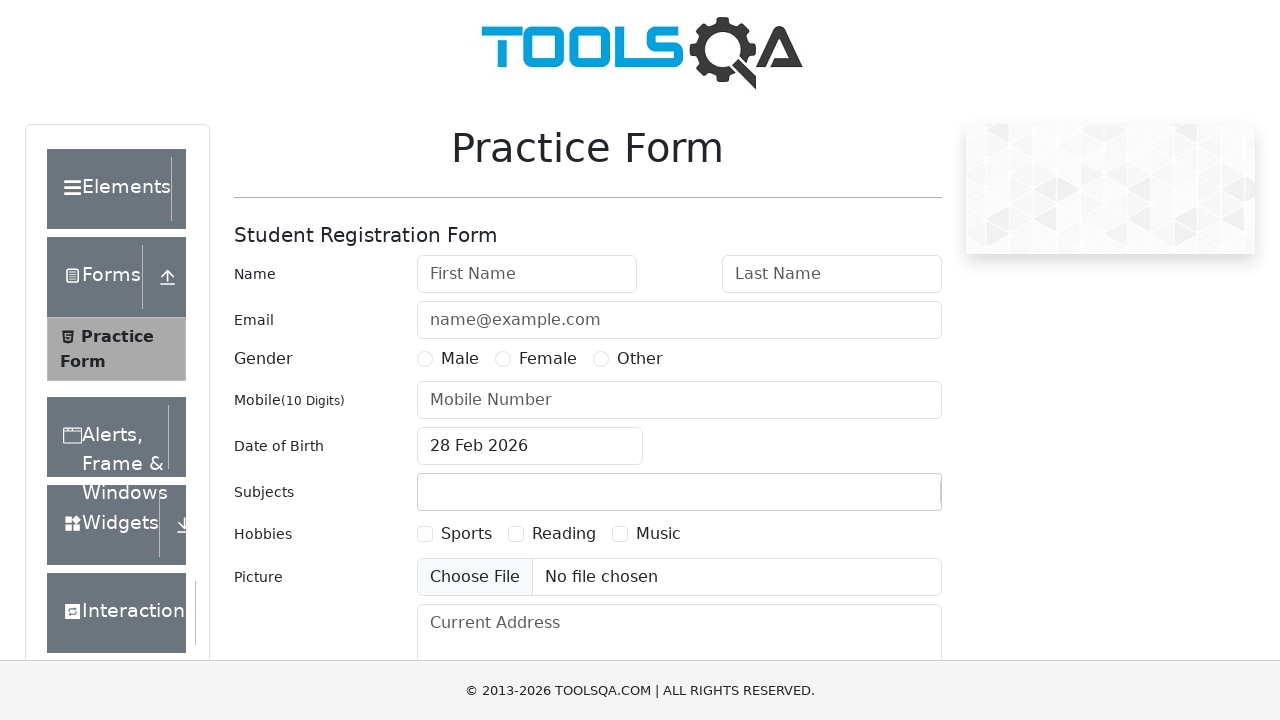

Verified first name input field has type='text' attribute
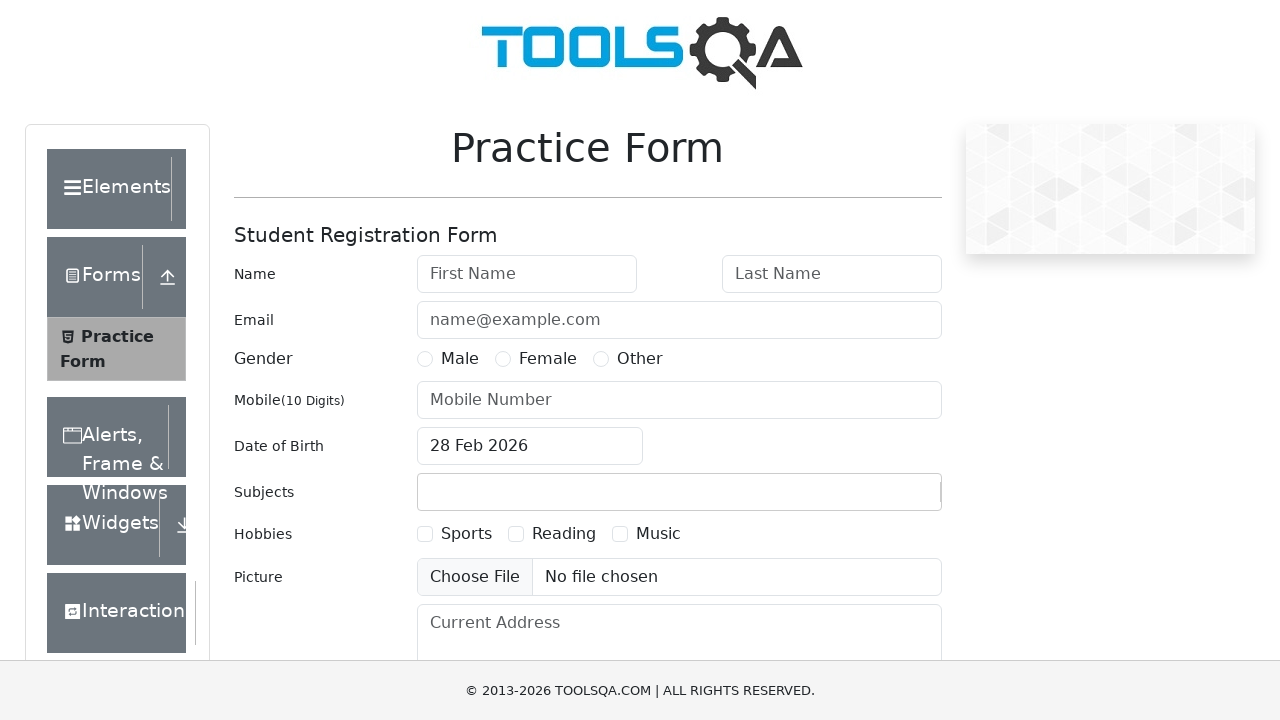

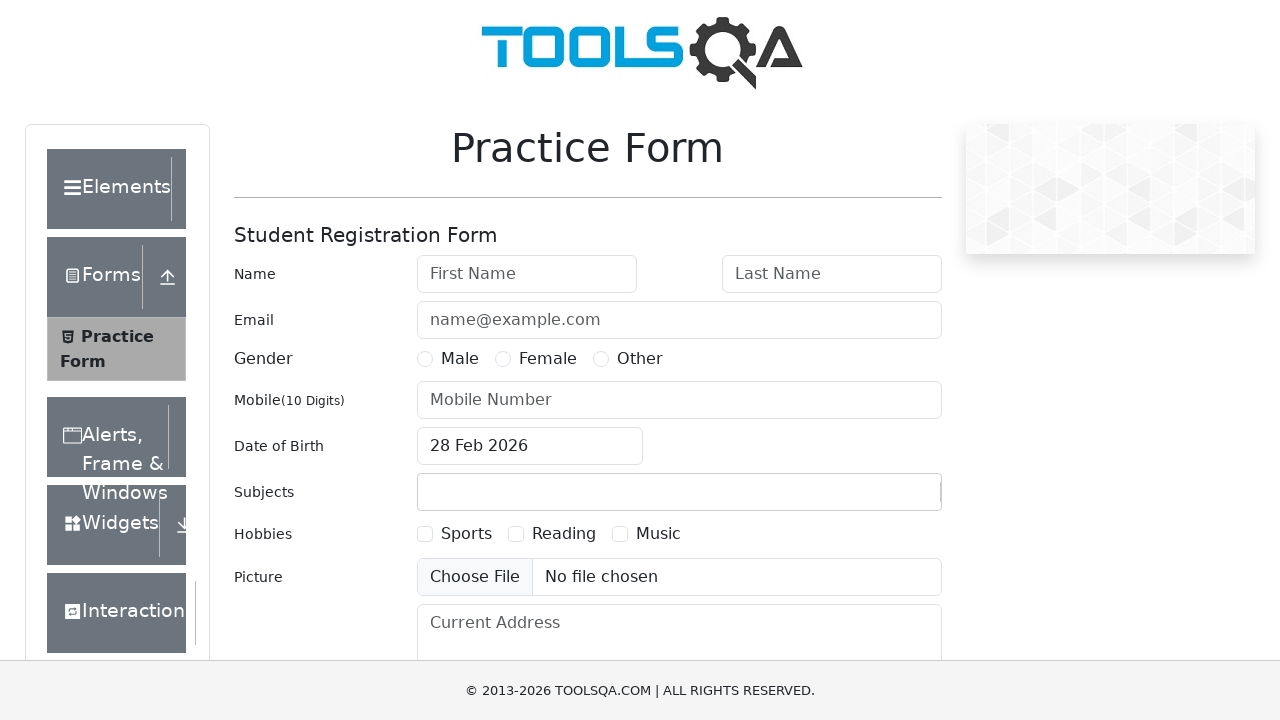